Tests clearing the complete state of all items by toggling the mark all checkbox on and off

Starting URL: https://demo.playwright.dev/todomvc

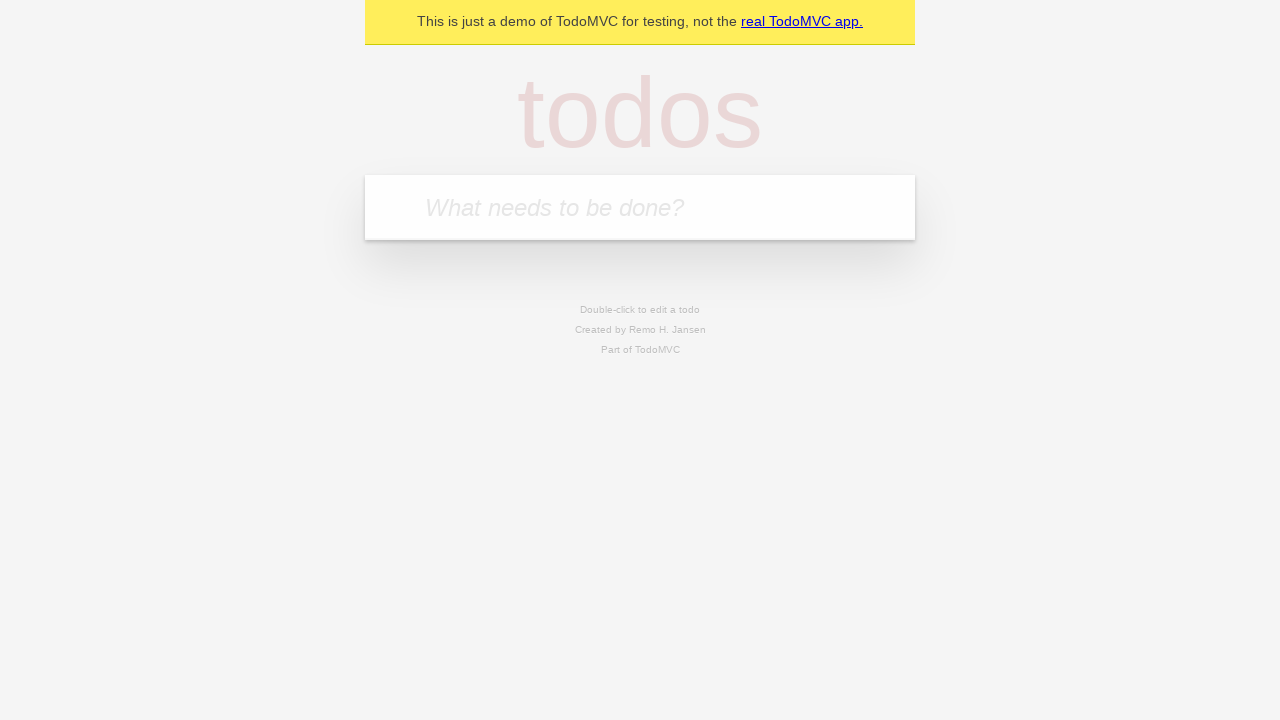

Filled first todo input with 'buy some cheese' on internal:attr=[placeholder="What needs to be done?"i]
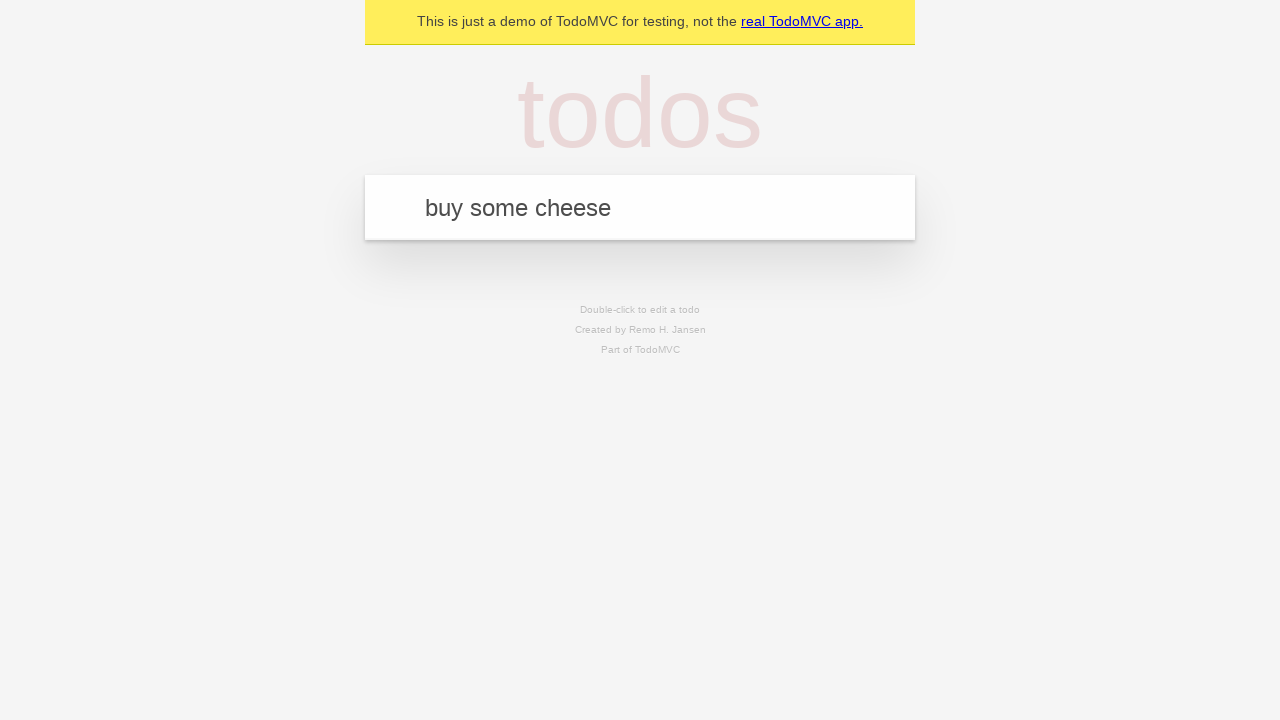

Pressed Enter to create first todo on internal:attr=[placeholder="What needs to be done?"i]
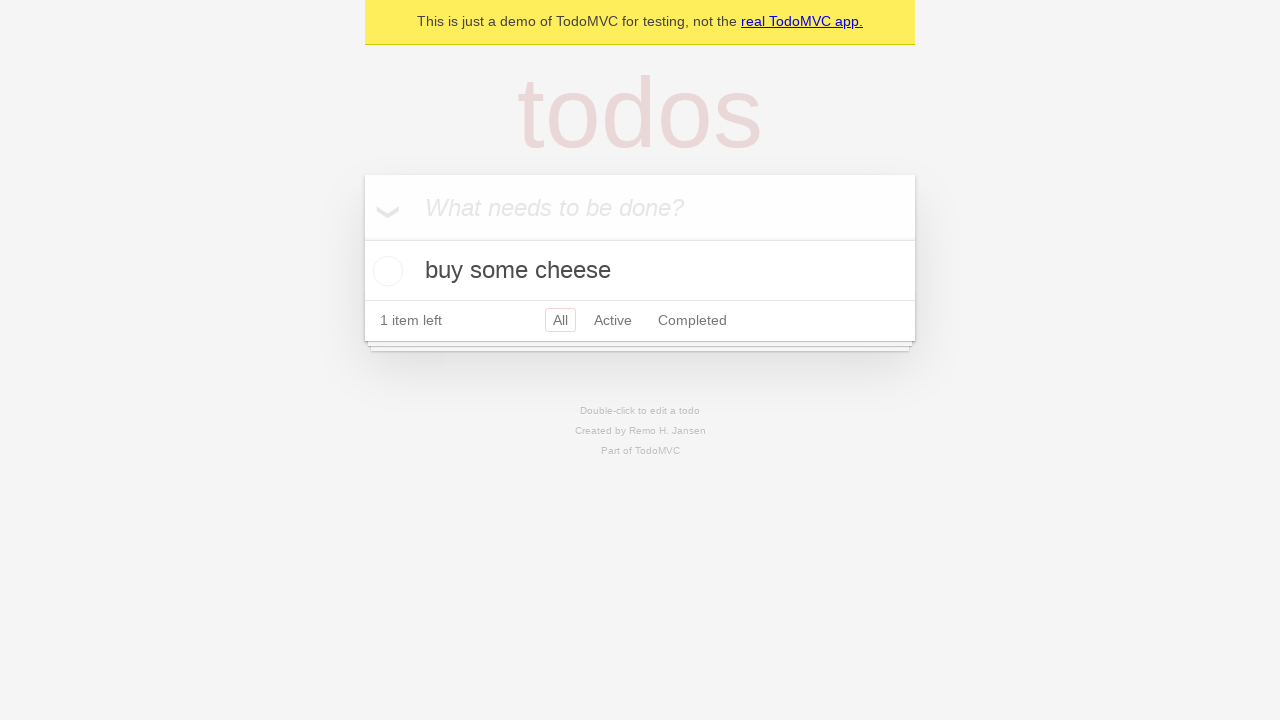

Filled second todo input with 'feed the cat' on internal:attr=[placeholder="What needs to be done?"i]
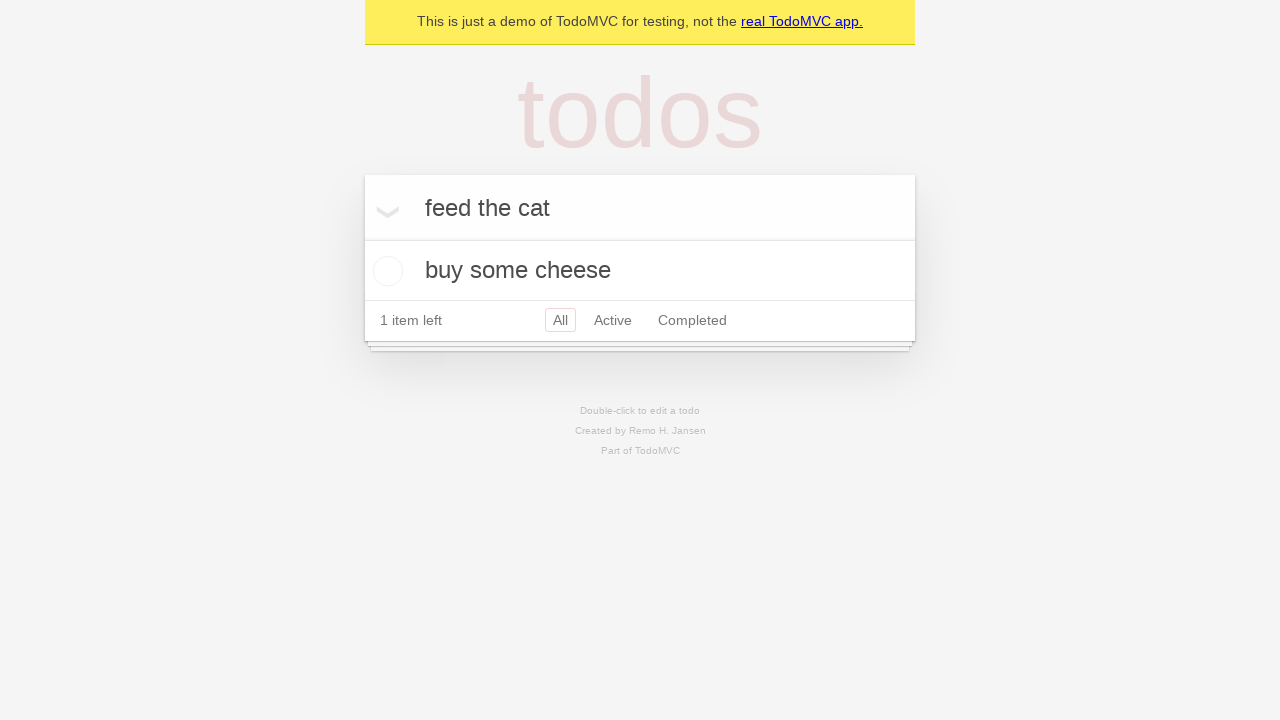

Pressed Enter to create second todo on internal:attr=[placeholder="What needs to be done?"i]
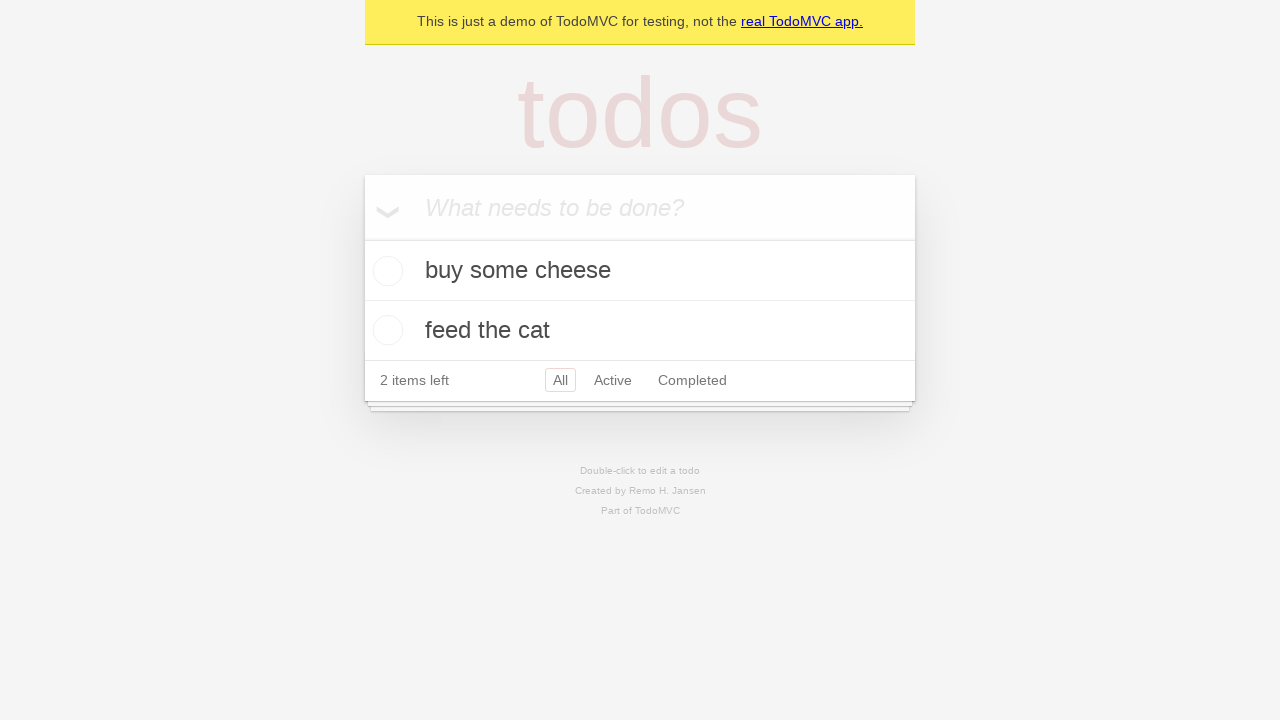

Filled third todo input with 'book a doctors appointment' on internal:attr=[placeholder="What needs to be done?"i]
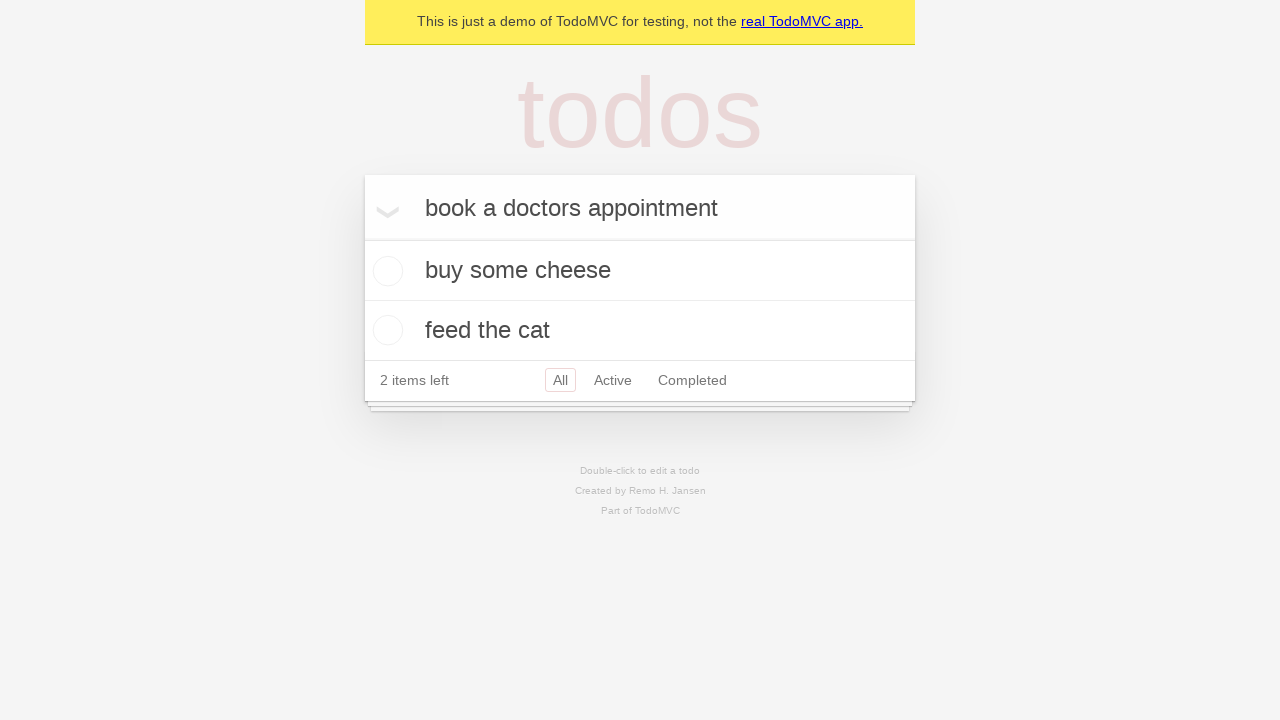

Pressed Enter to create third todo on internal:attr=[placeholder="What needs to be done?"i]
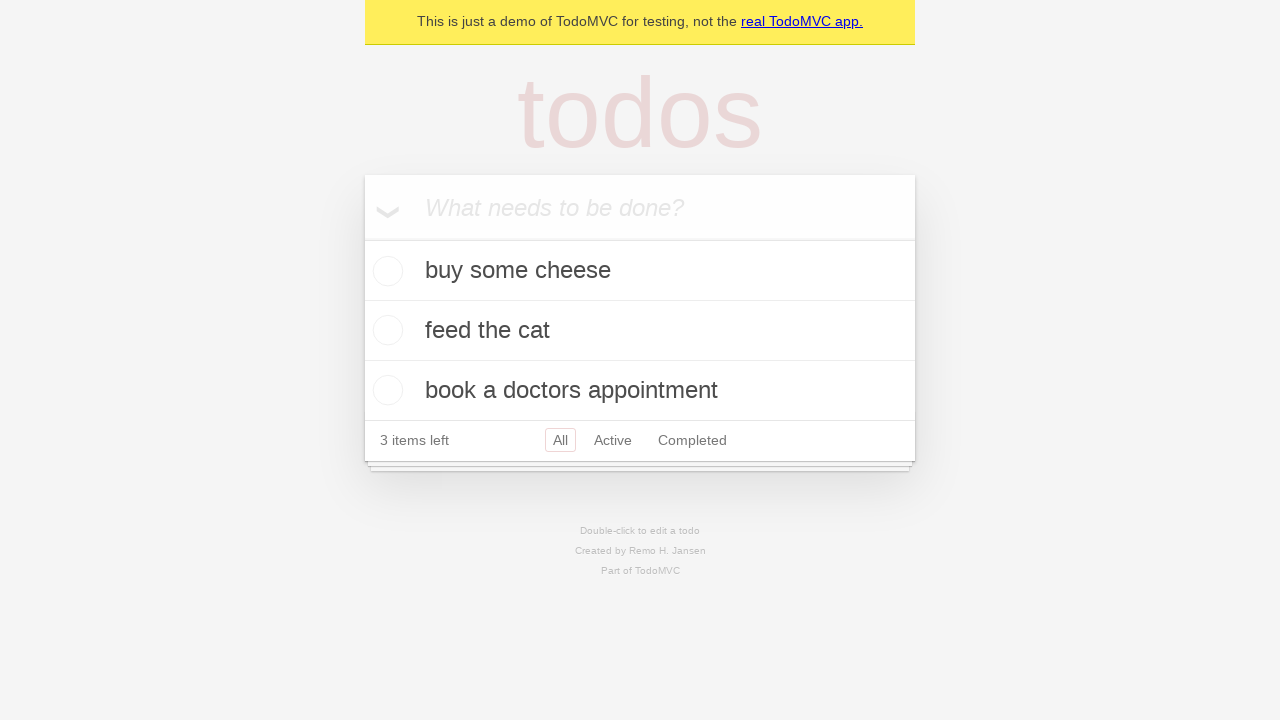

Waited for all 3 todos to be created in localStorage
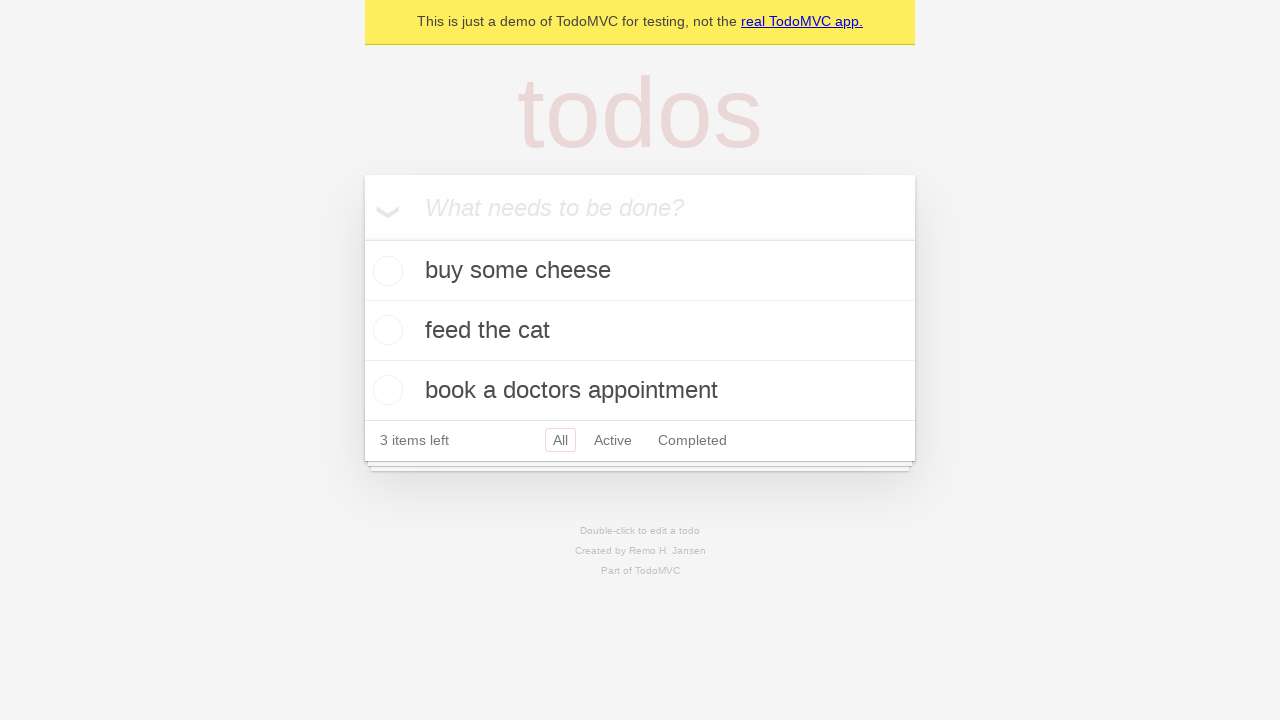

Checked the 'Mark all as complete' checkbox to mark all todos as complete at (362, 238) on internal:label="Mark all as complete"i
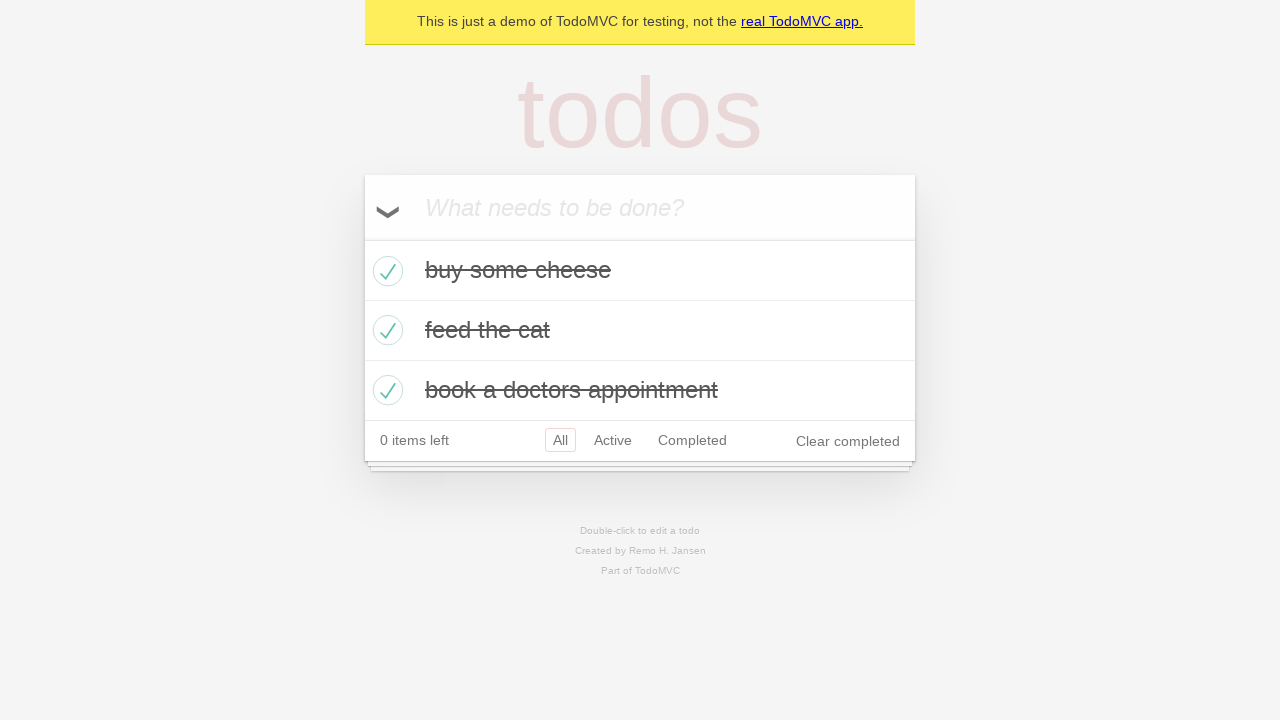

Unchecked the 'Mark all as complete' checkbox to clear the complete state of all todos at (362, 238) on internal:label="Mark all as complete"i
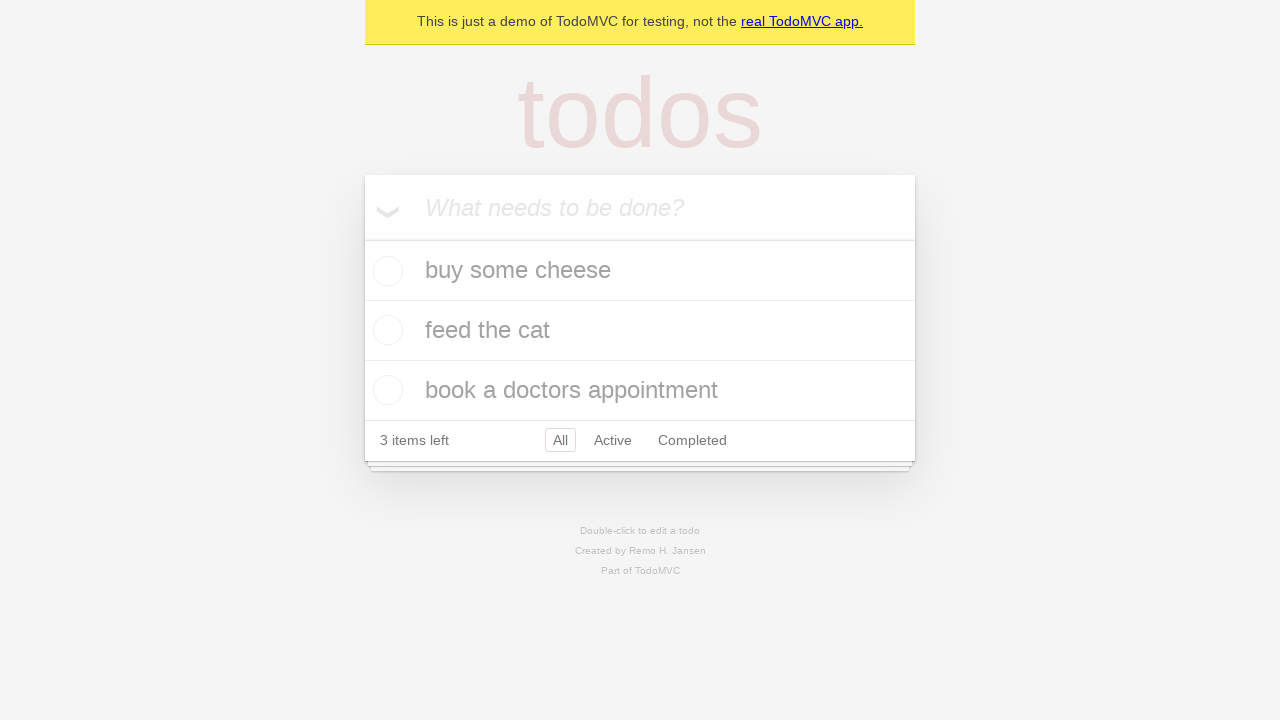

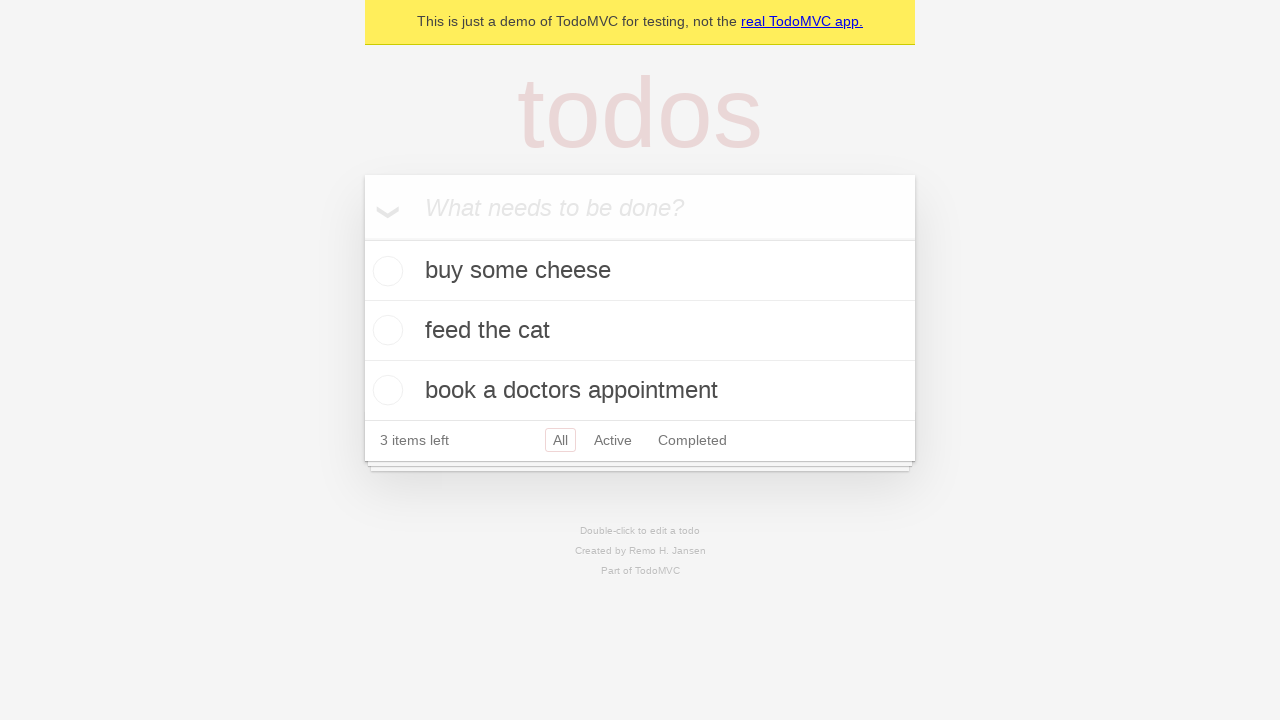